Tests that clicking the Due column header sorts the table data in ascending order by verifying the due amounts are sorted correctly

Starting URL: http://the-internet.herokuapp.com/tables

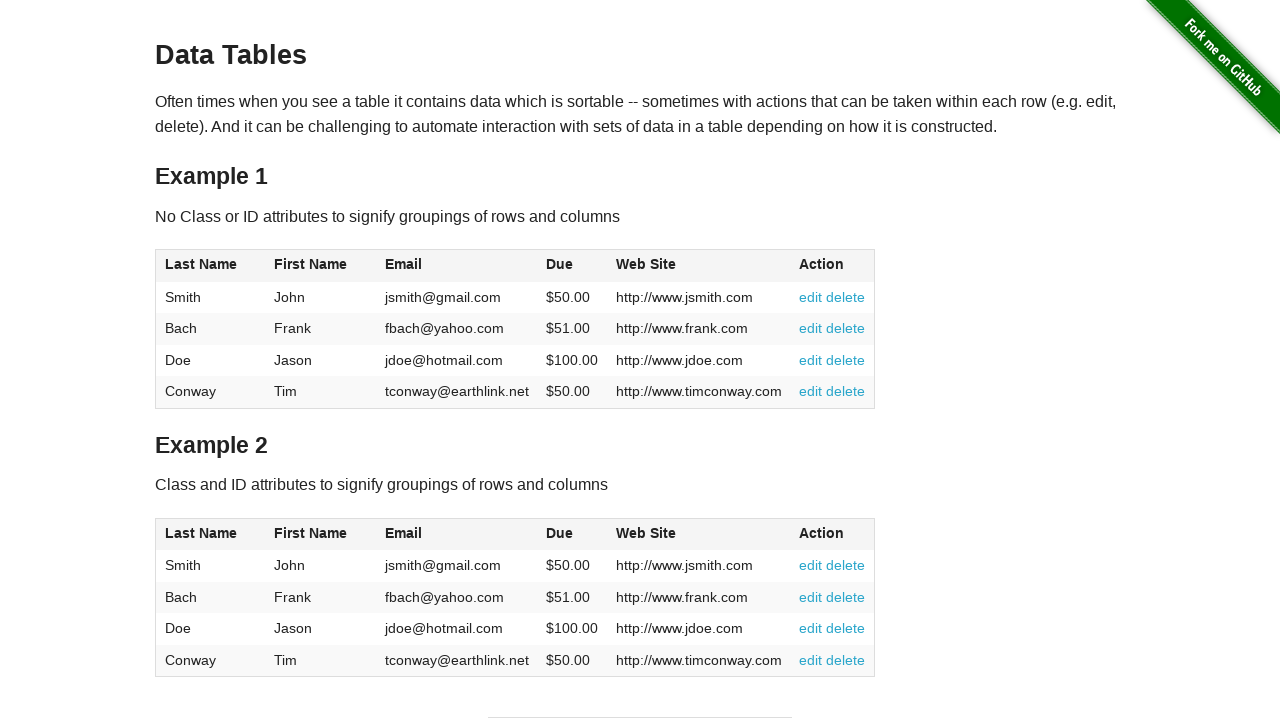

Clicked Due column header to sort ascending at (572, 266) on #table1 thead tr th:nth-of-type(4)
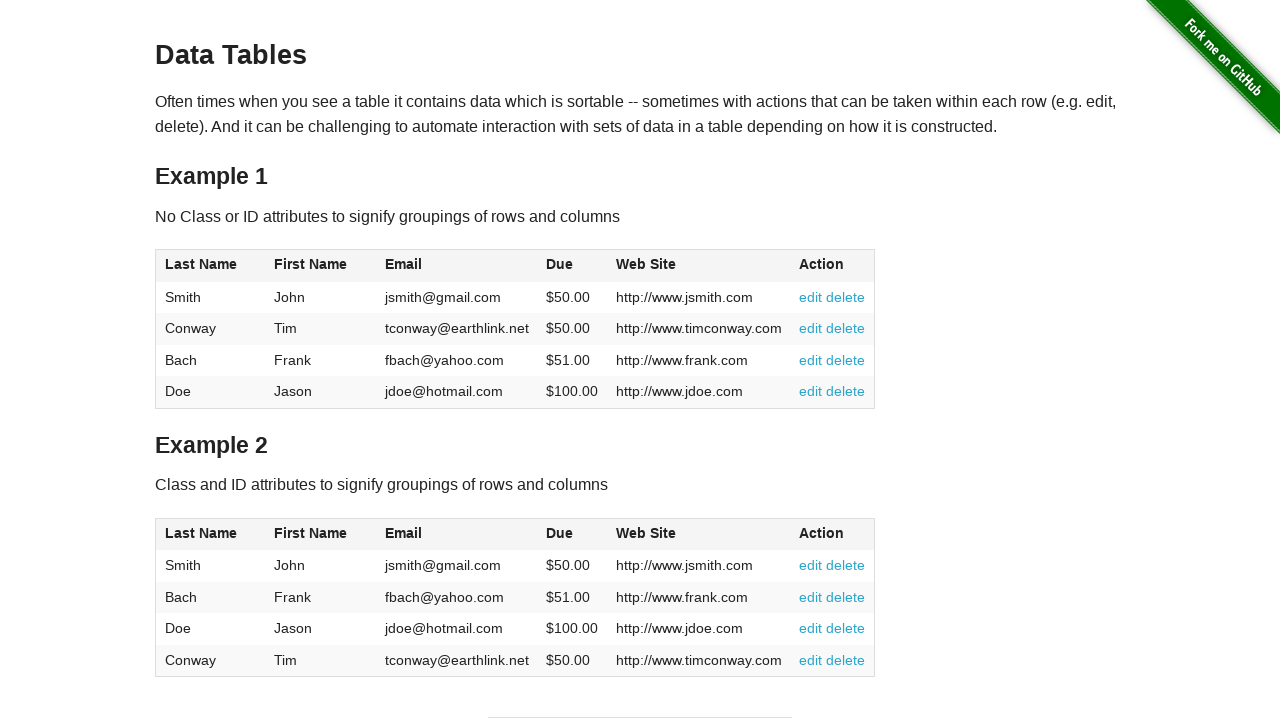

Due column cells loaded and visible
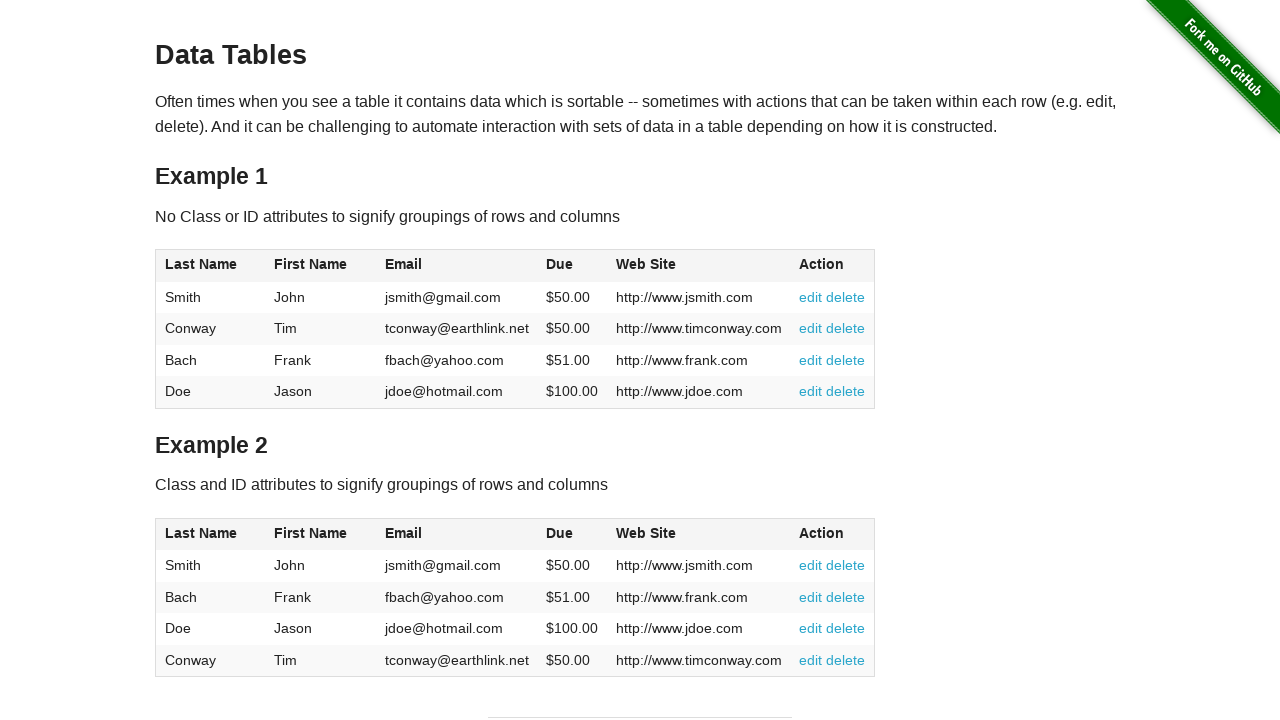

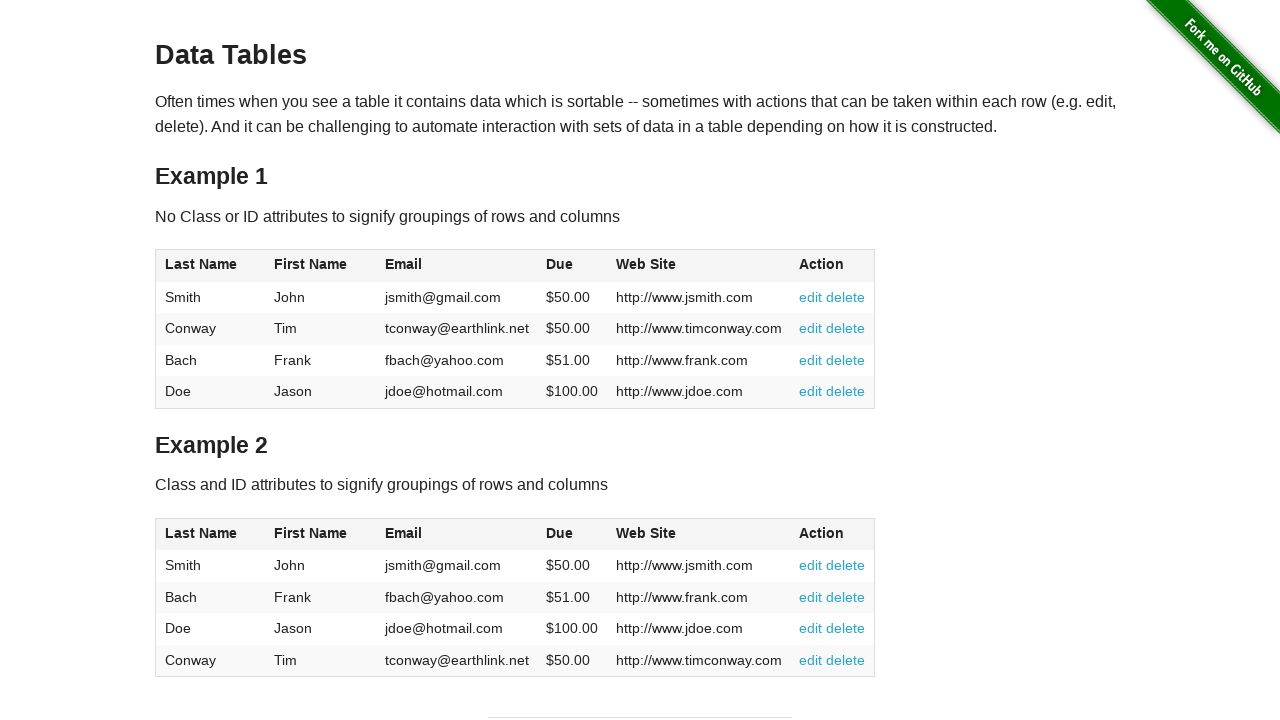